Tests keyboard key press functionality by sending a space key to a target element and verifying the displayed result text shows the correct key was pressed.

Starting URL: http://the-internet.herokuapp.com/key_presses

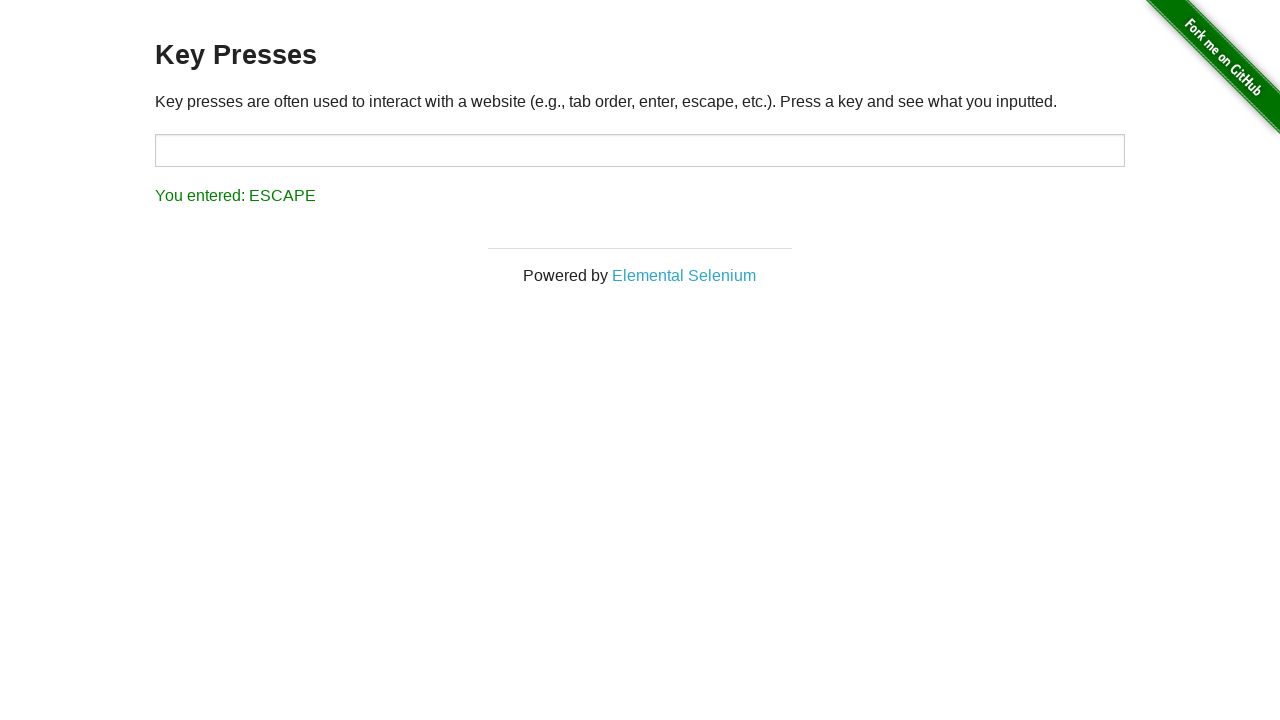

Pressed space key on target element on #target
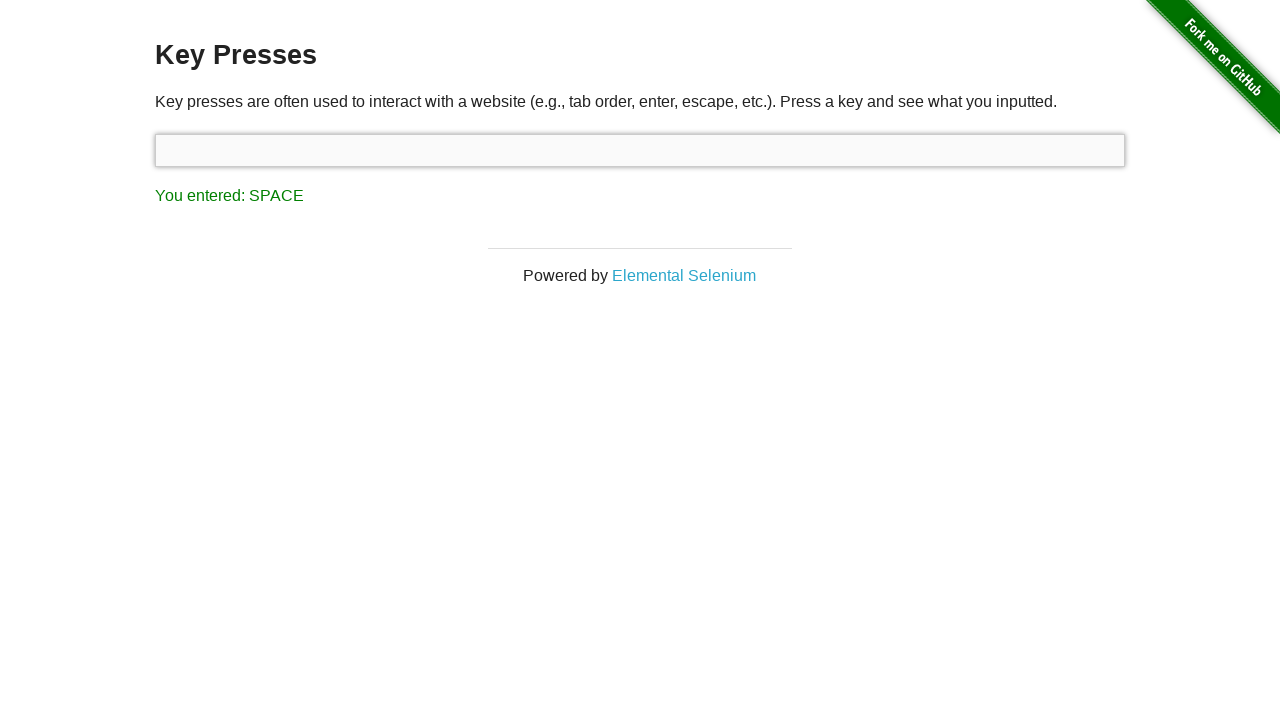

Result element appeared on page
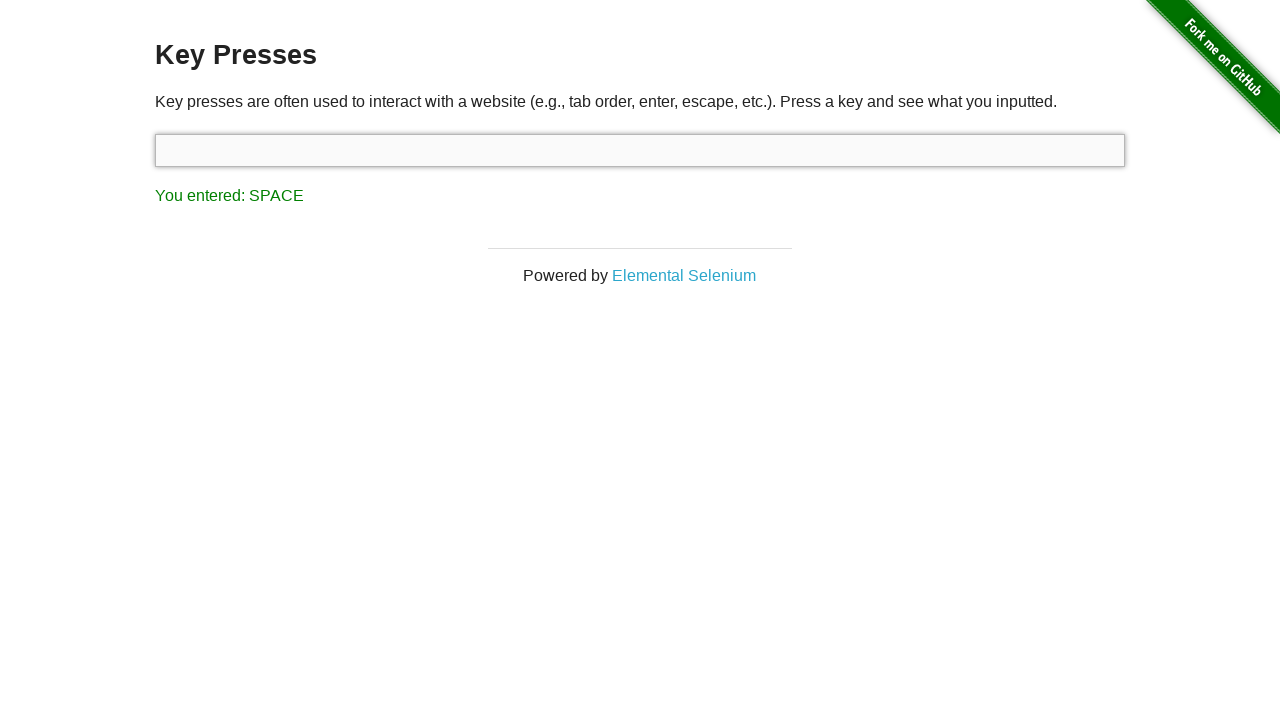

Retrieved result text content
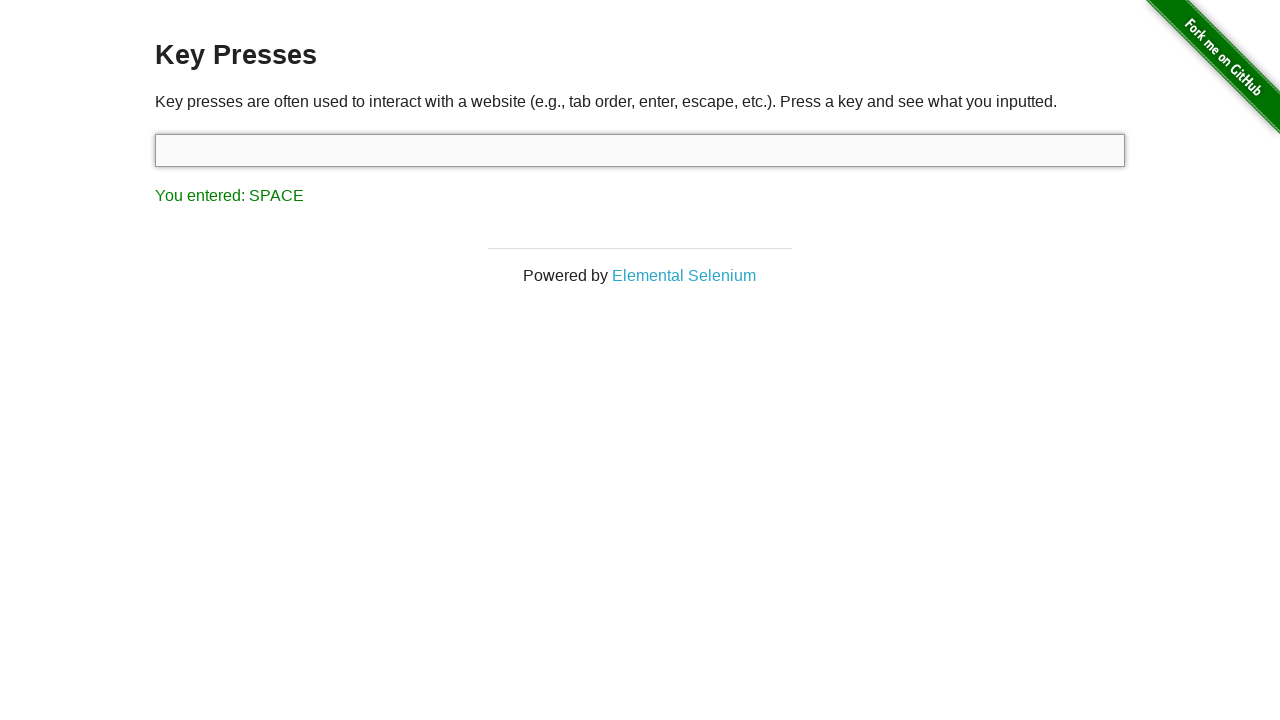

Verified result text shows 'You entered: SPACE'
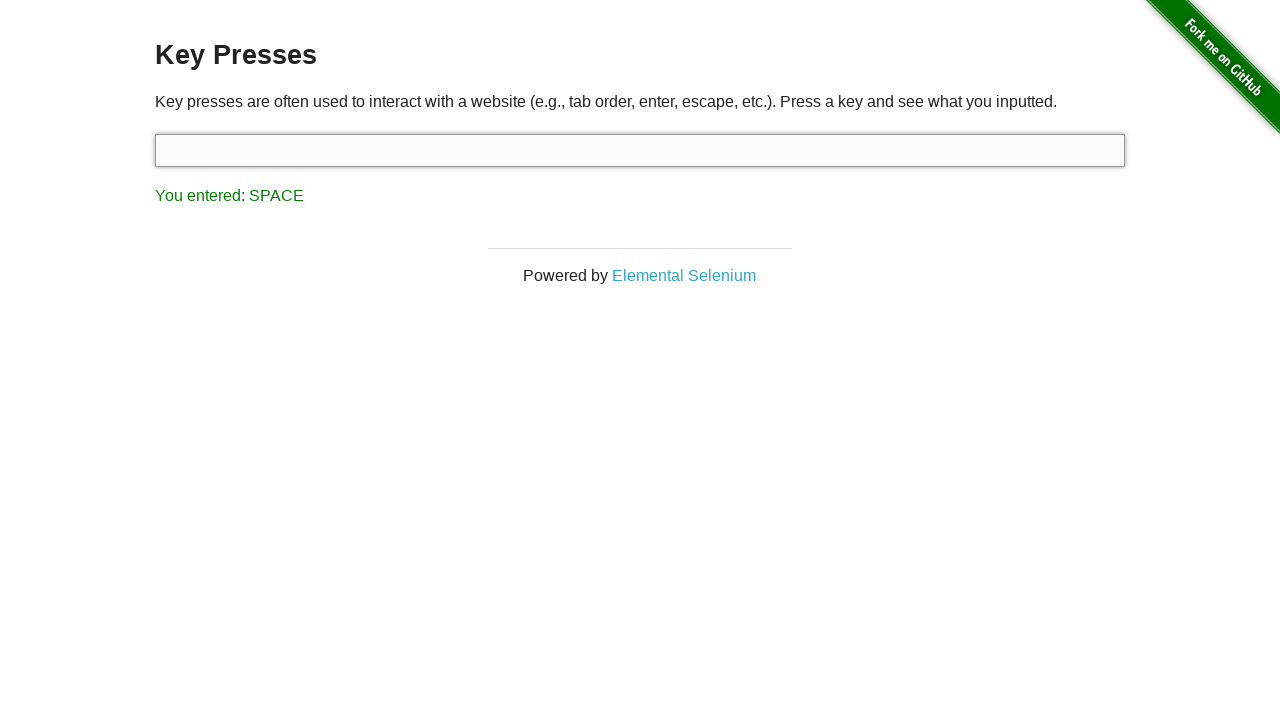

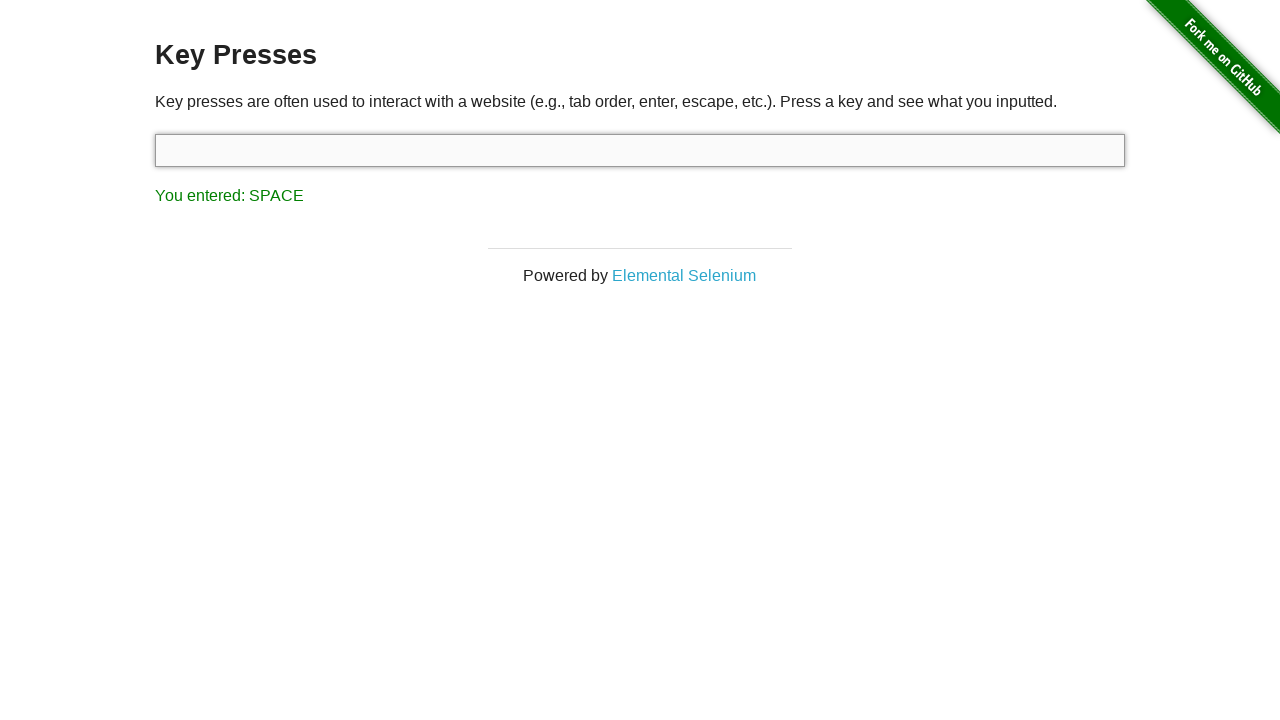